Navigates to jasonraimondi.com and verifies that the page loads successfully with a valid HTTP status code

Starting URL: https://jasonraimondi.com

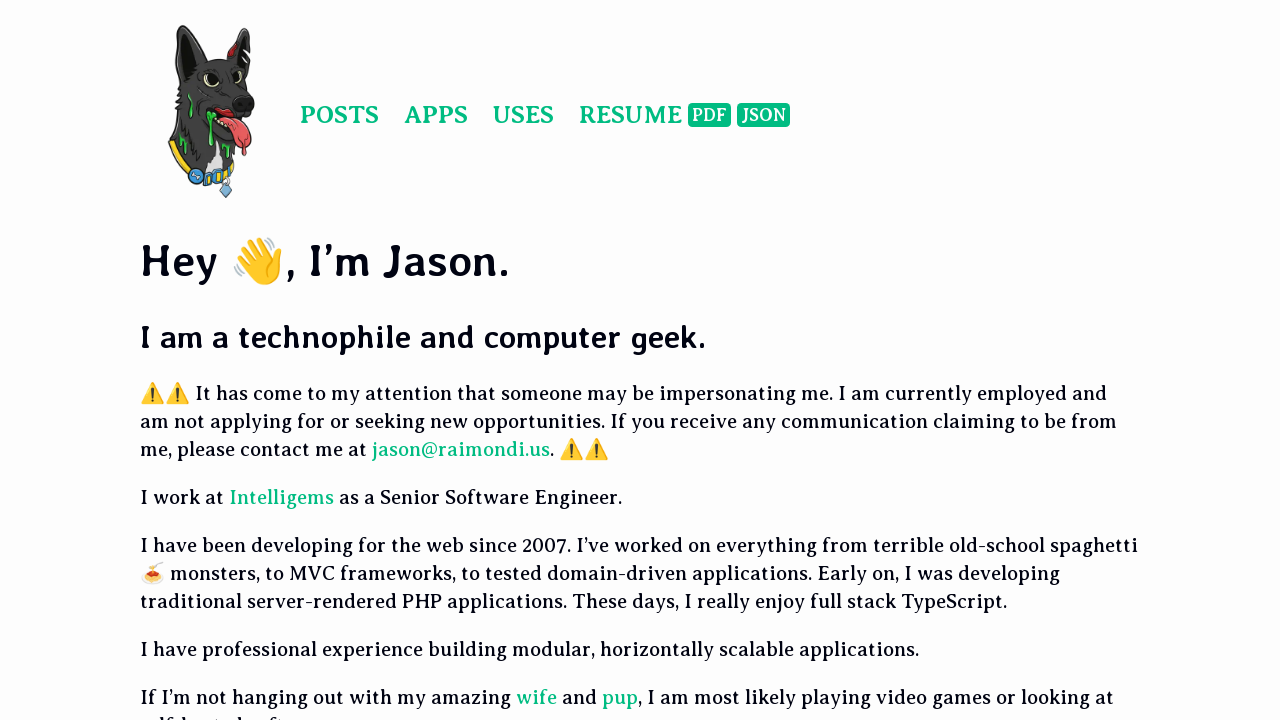

Navigated to https://jasonraimondi.com and waited for DOM content to load
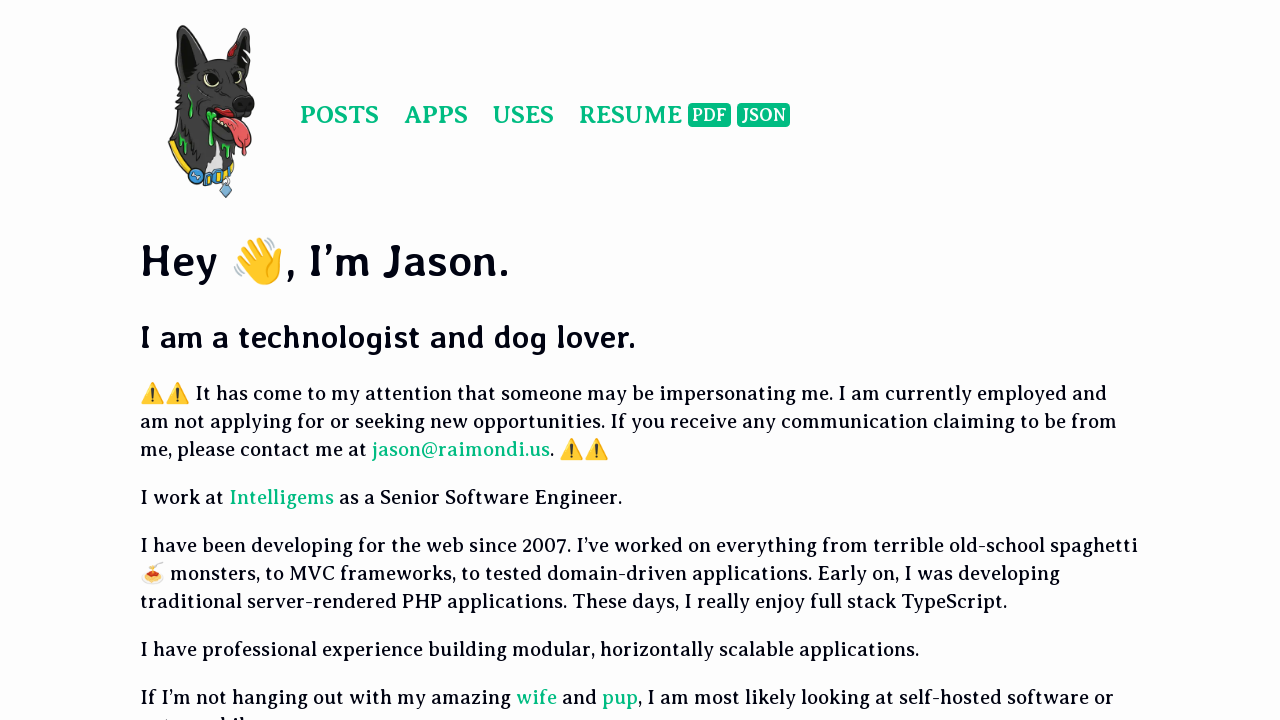

Retrieved HTTP response status code: 200
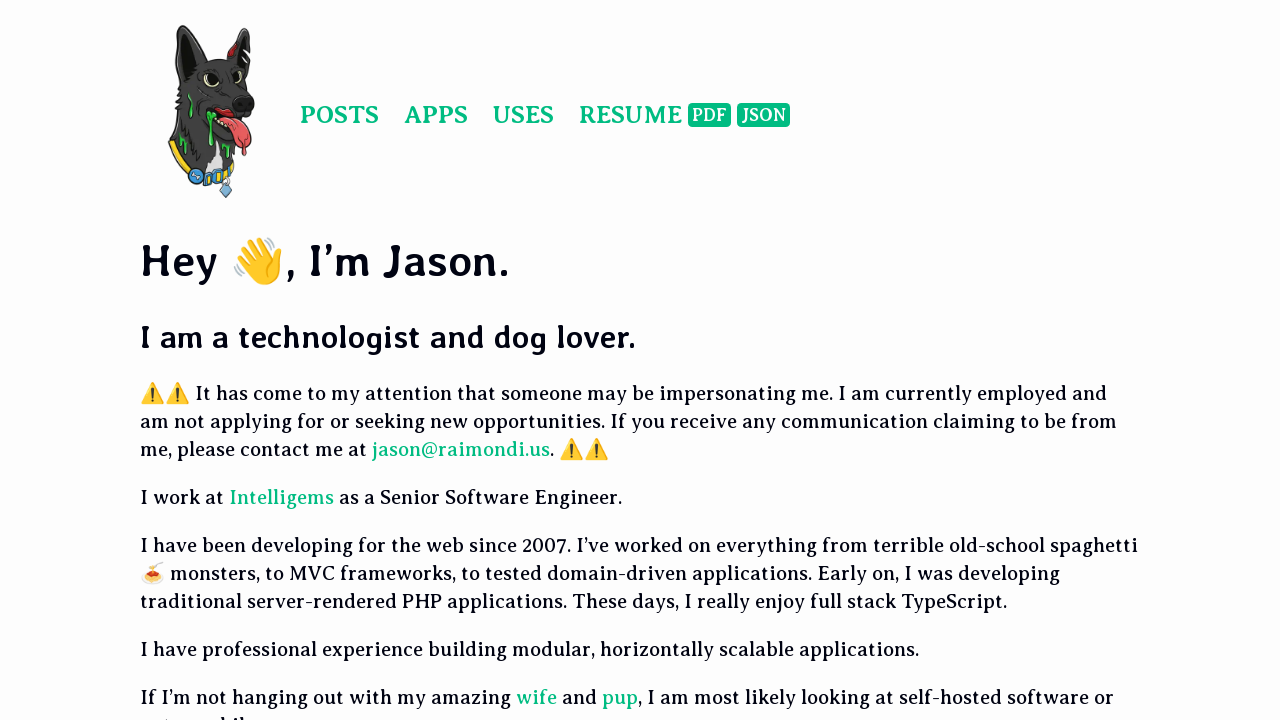

Verified HTTP status code 200 is successful (less than 400)
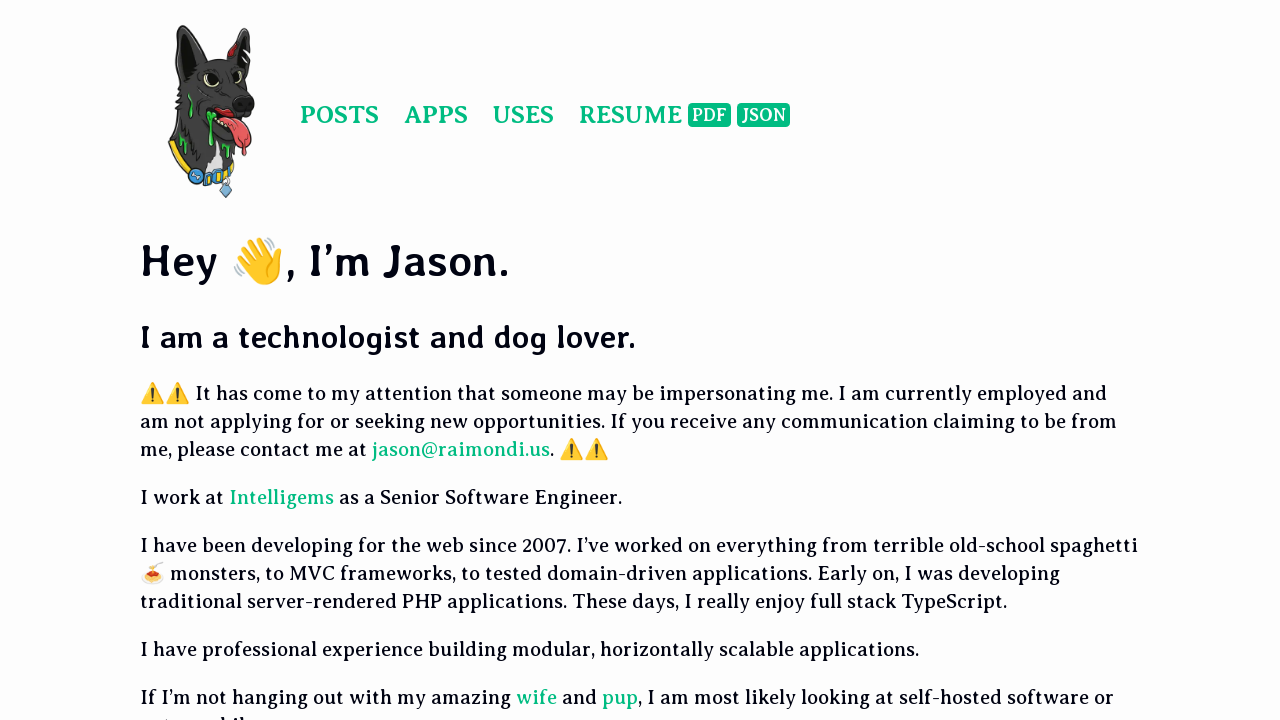

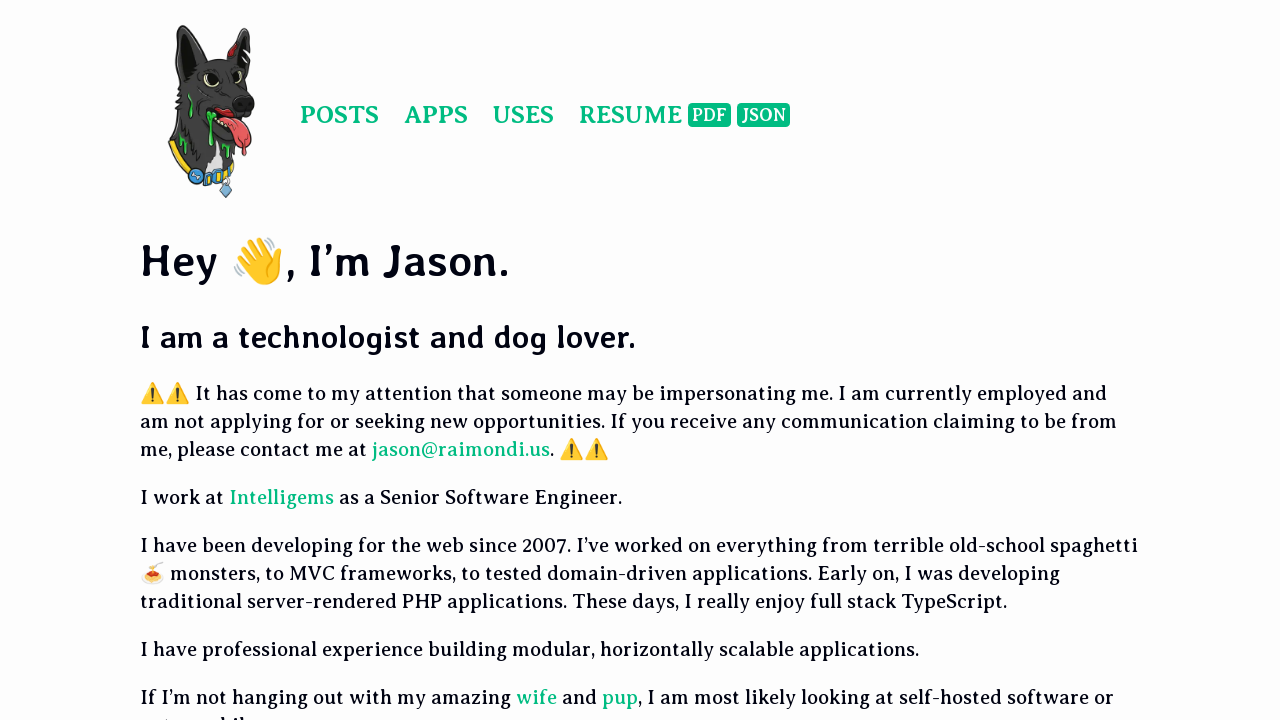